Tests navigation by clicking on the Search Languages link and verifying the header text on the resulting page

Starting URL: http://www.99-bottles-of-beer.net/

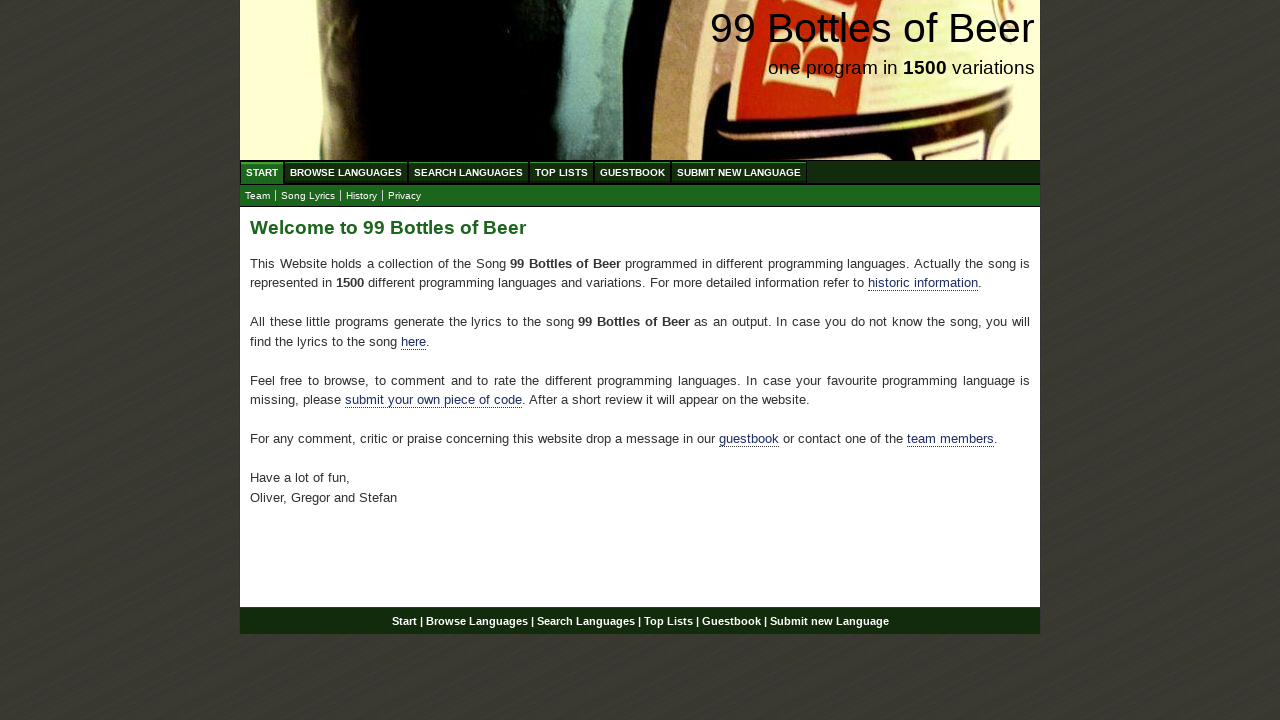

Clicked on the Search Languages link at (468, 172) on text=Search Languages
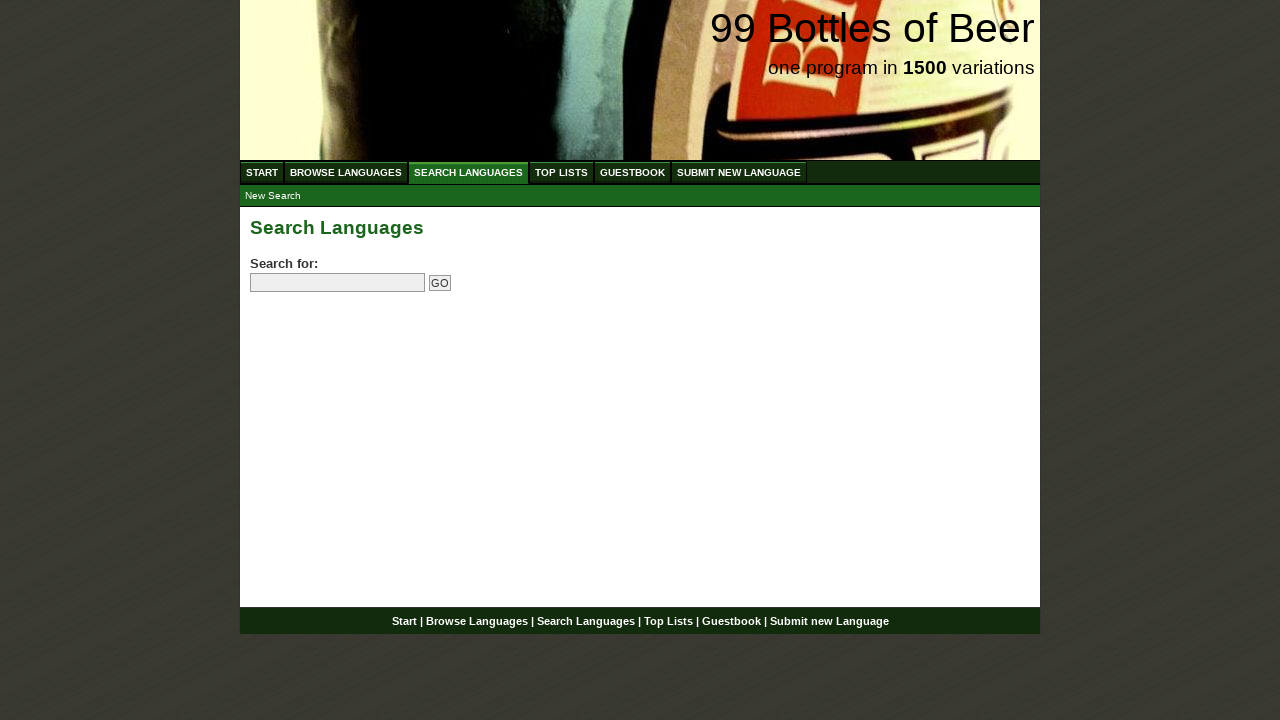

Waited for Search Languages header to load
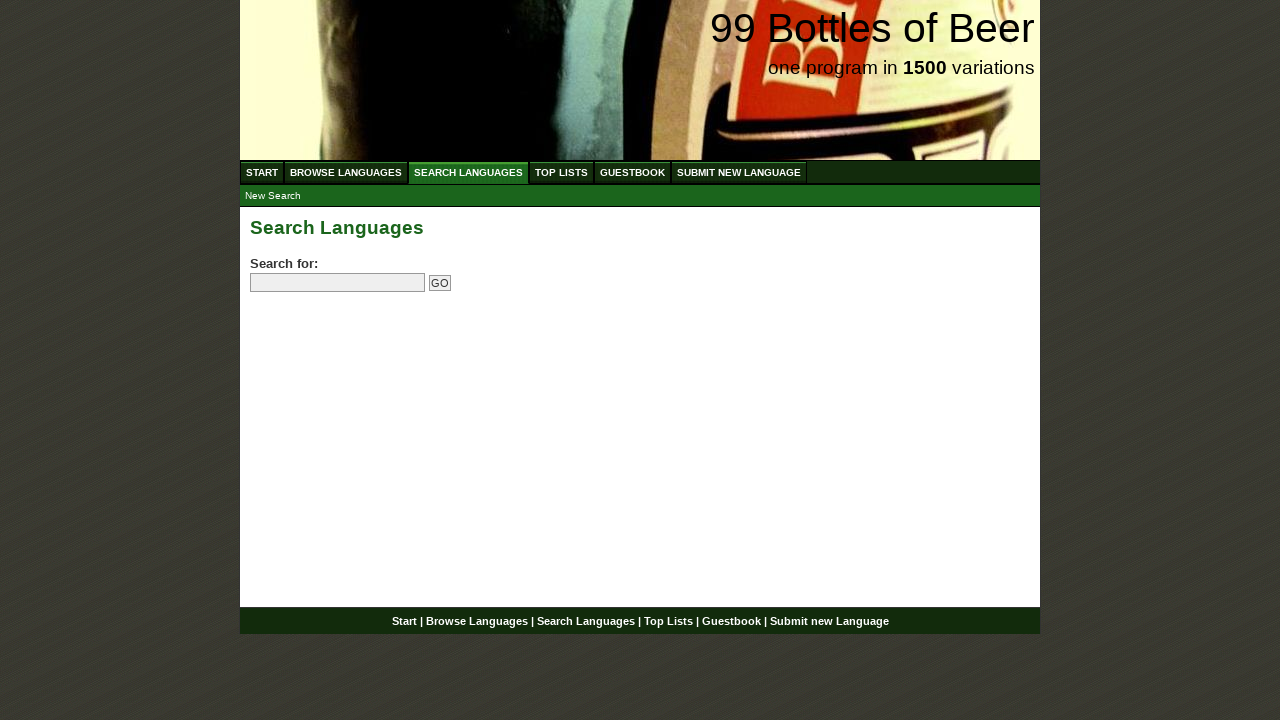

Located the Search Languages header element
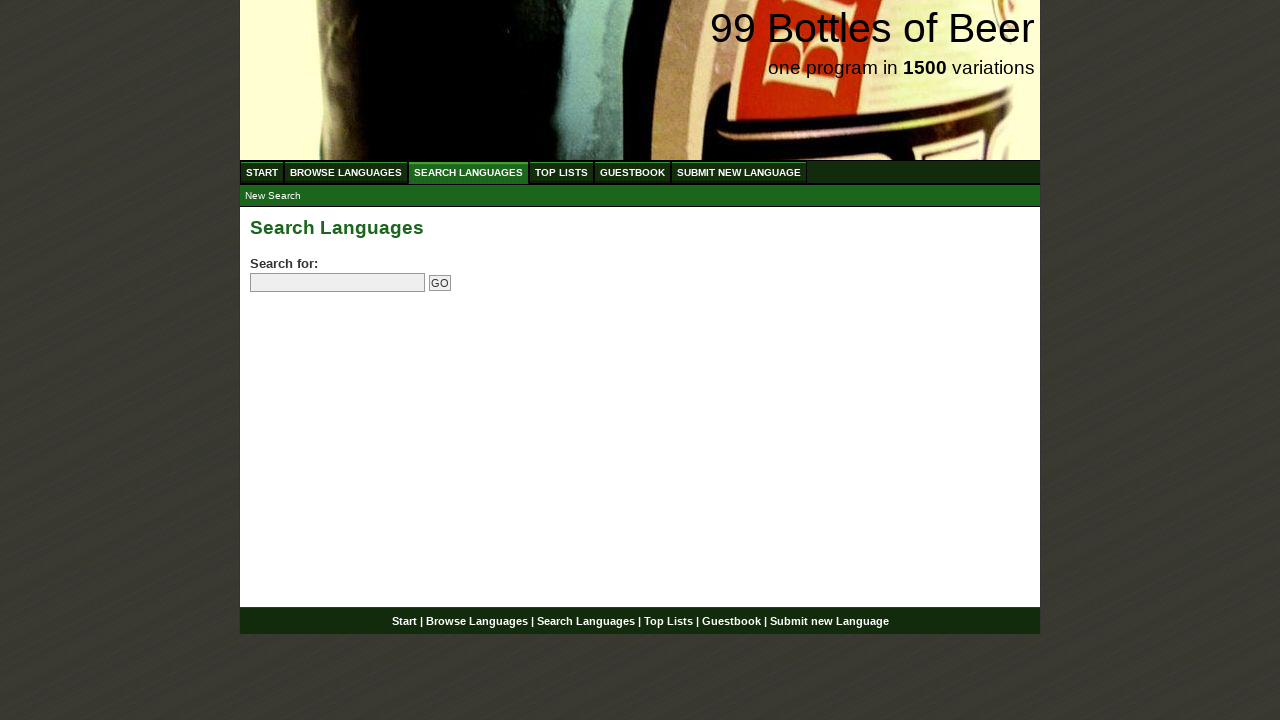

Verified header text is 'Search Languages'
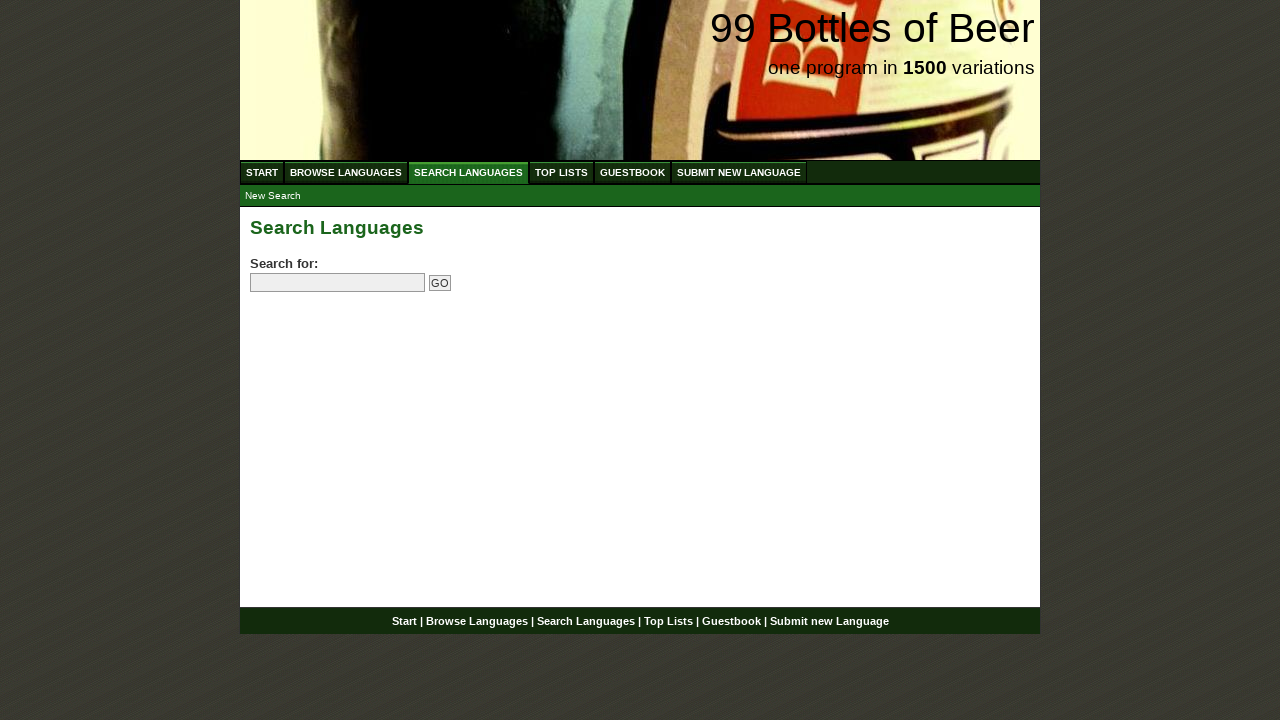

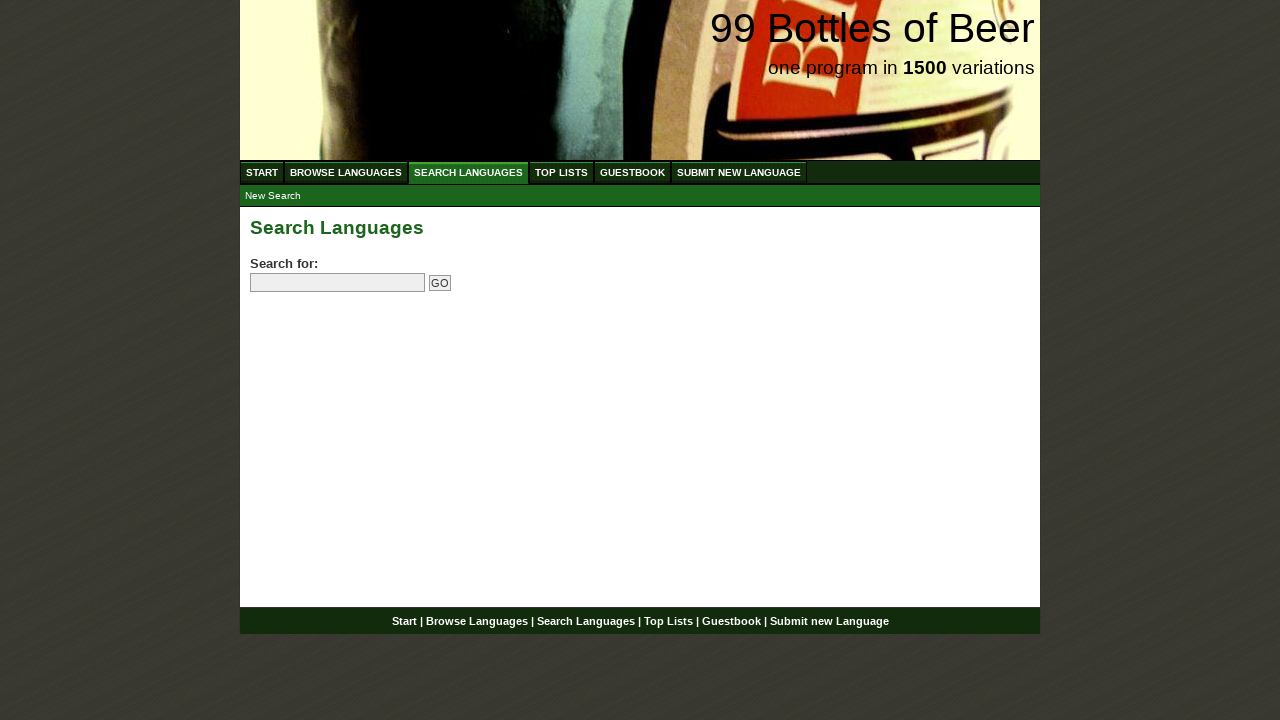